Tests dynamic loading page by clicking Start button and verifying Hello World text appears after a delay

Starting URL: http://the-internet.herokuapp.com/dynamic_loading/2

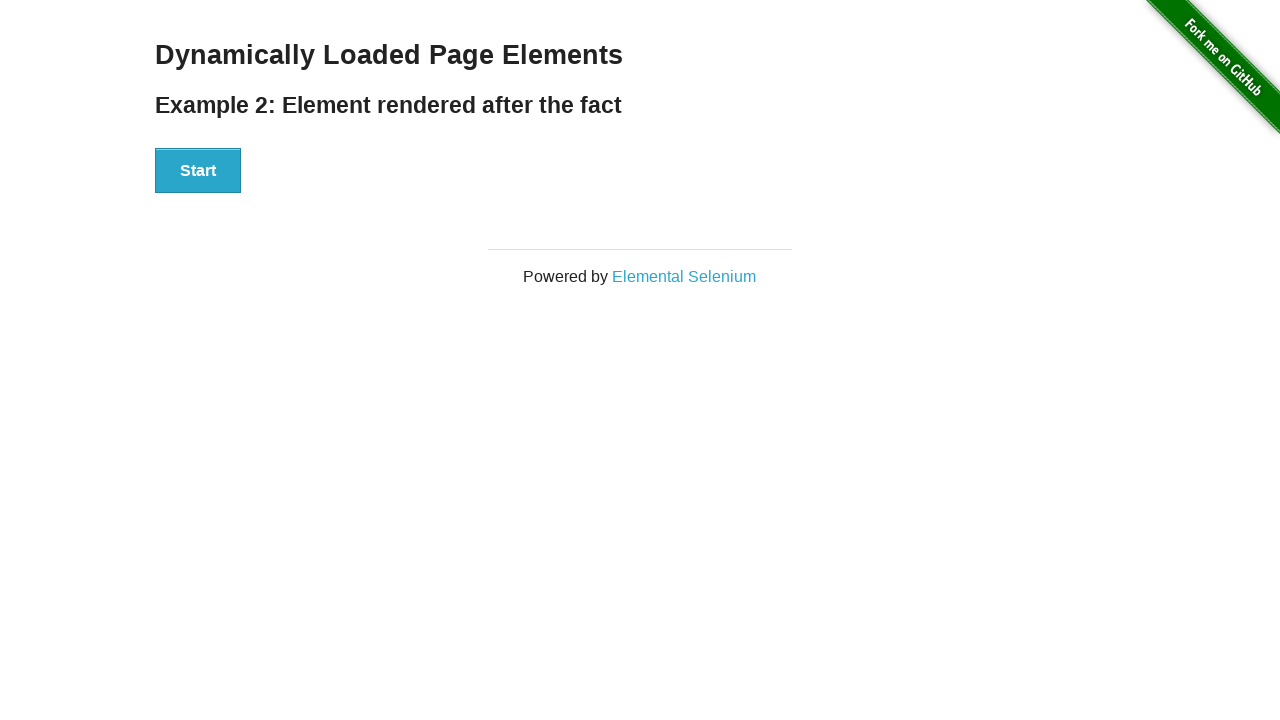

Clicked Start button to trigger dynamic loading at (198, 171) on xpath=//button[text()='Start']
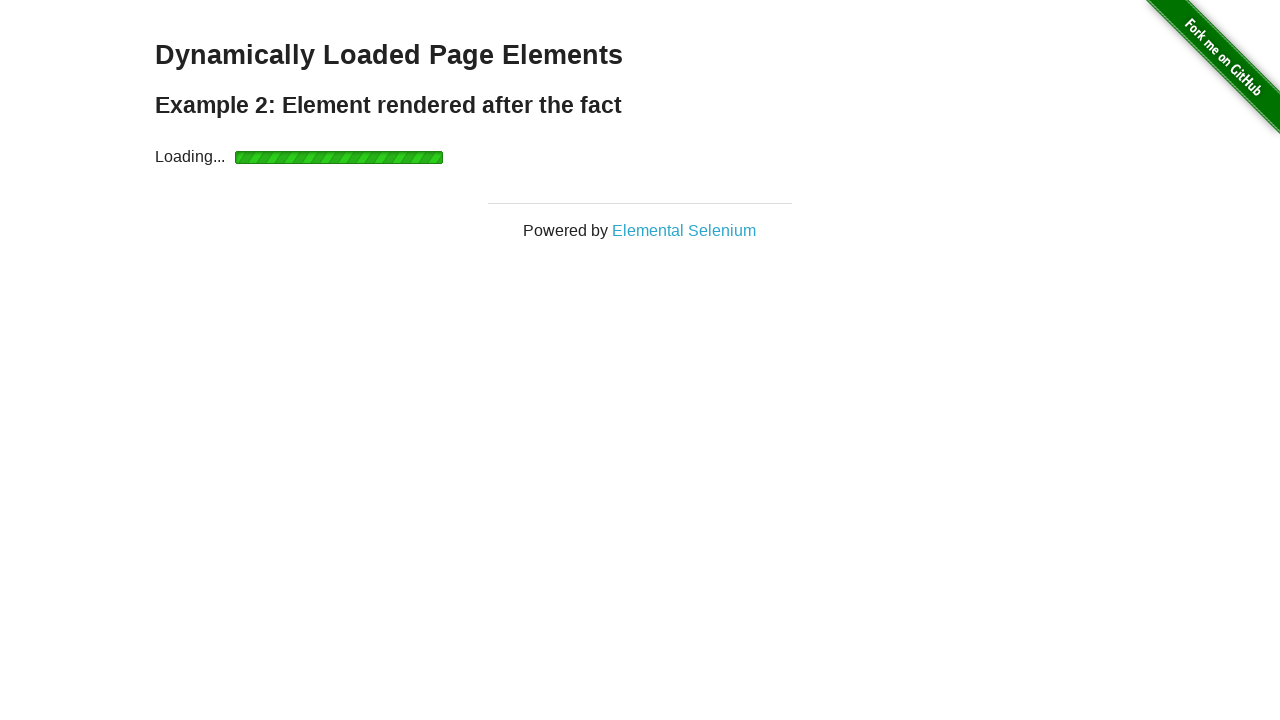

Verified 'Hello World!' text appeared after dynamic loading completed
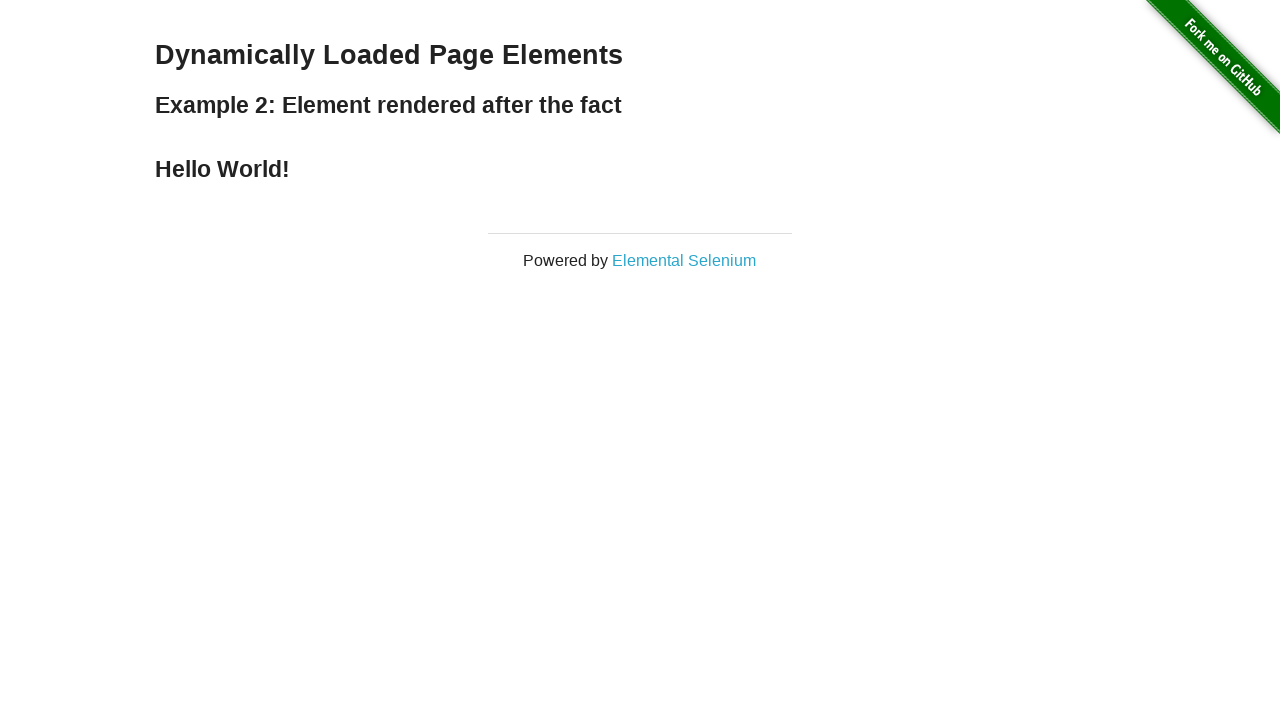

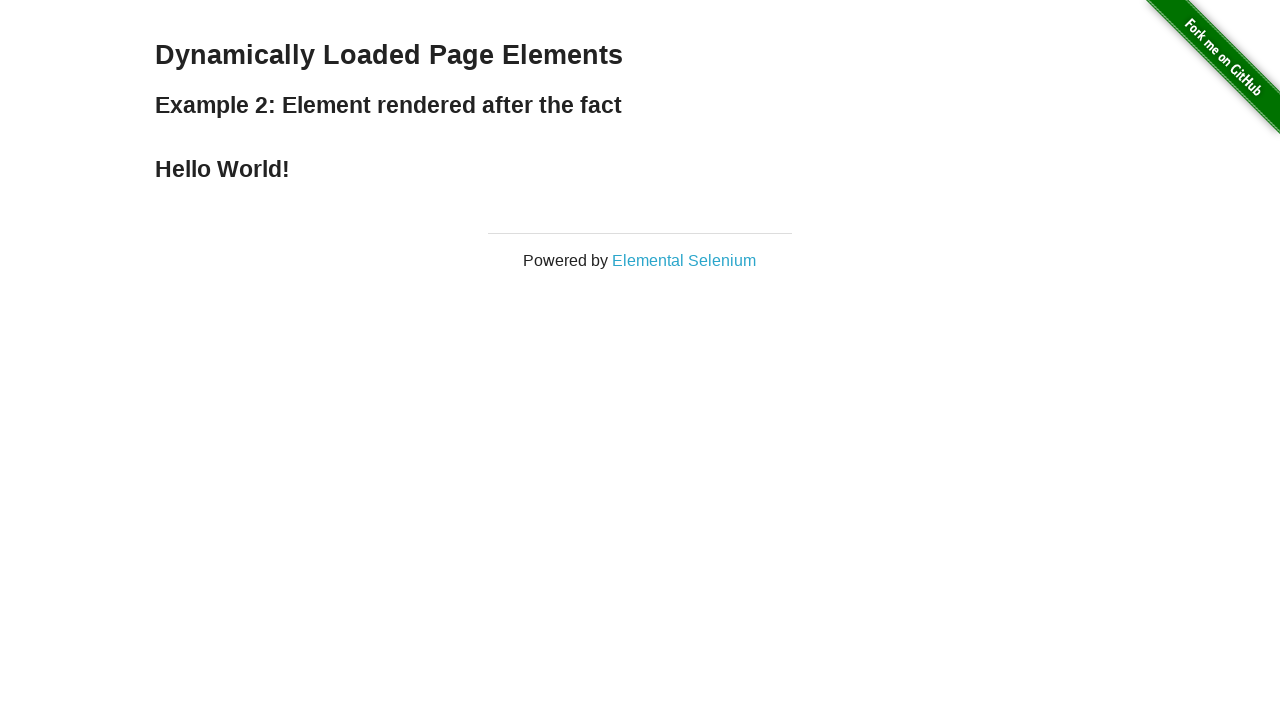